Tests key press functionality by sending the right arrow key and verifying the result text

Starting URL: https://the-internet.herokuapp.com/key_presses

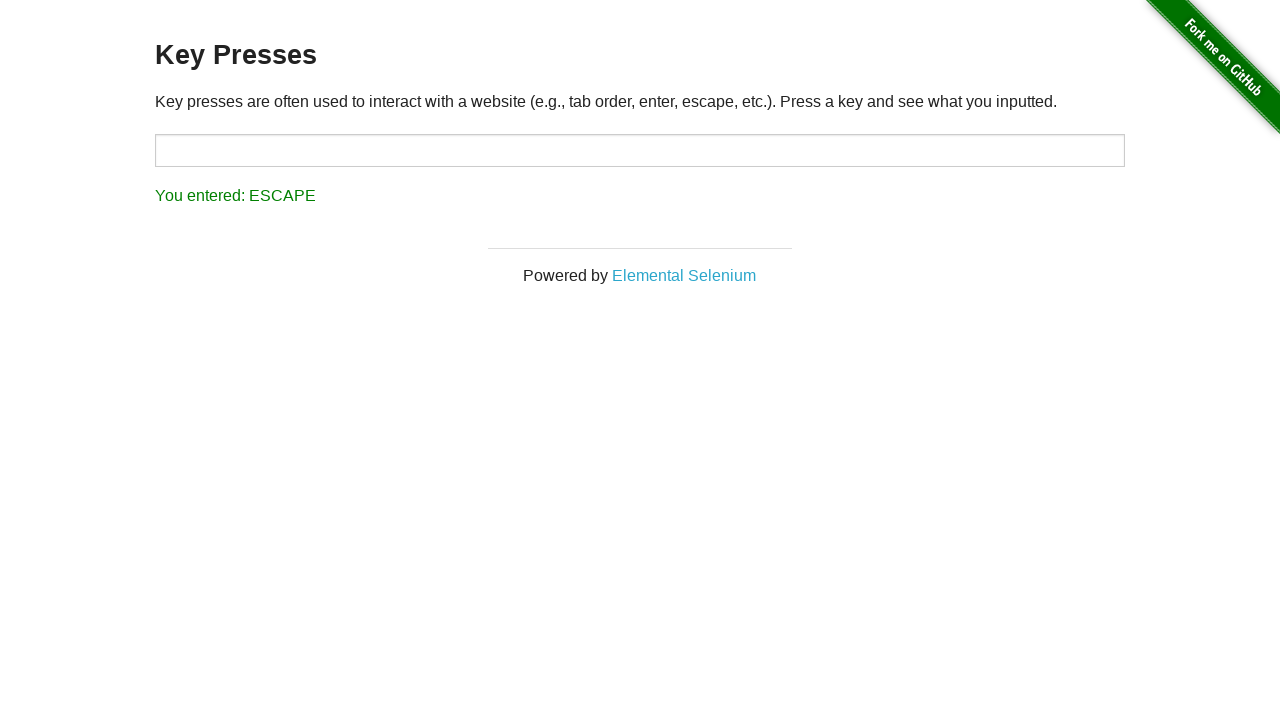

Clicked on the target input field at (640, 150) on #target
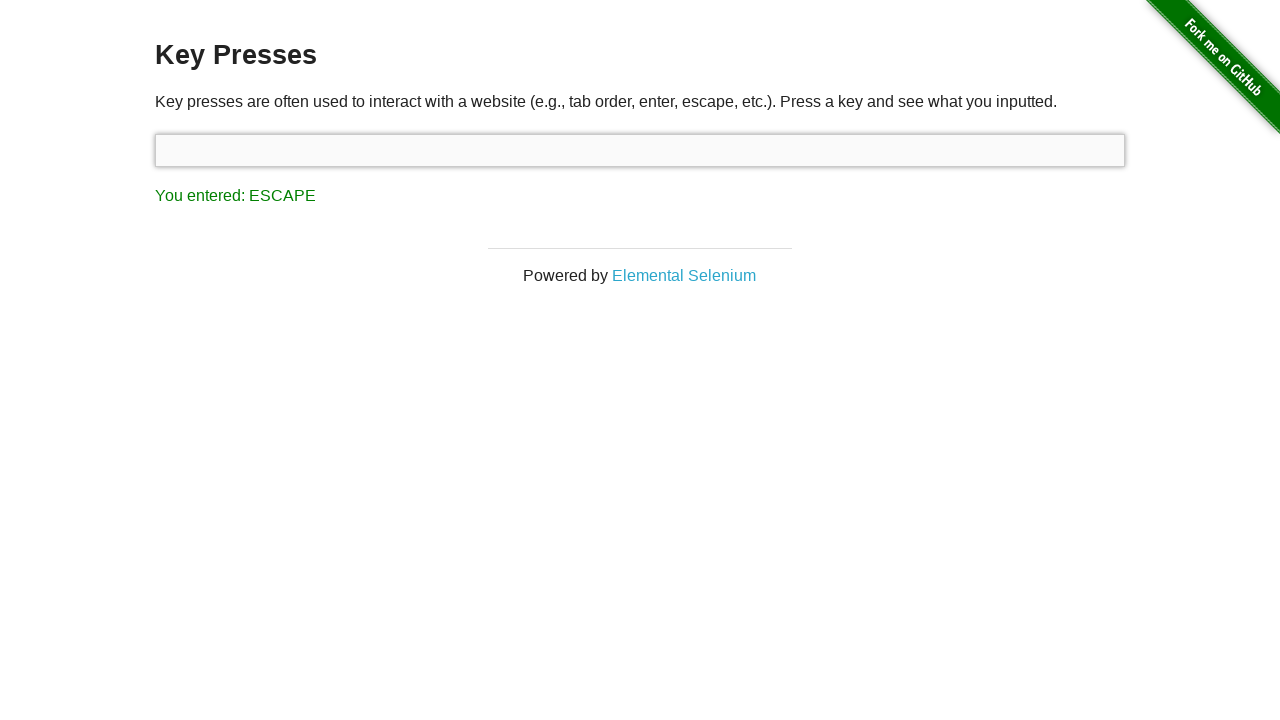

Sent right arrow key press
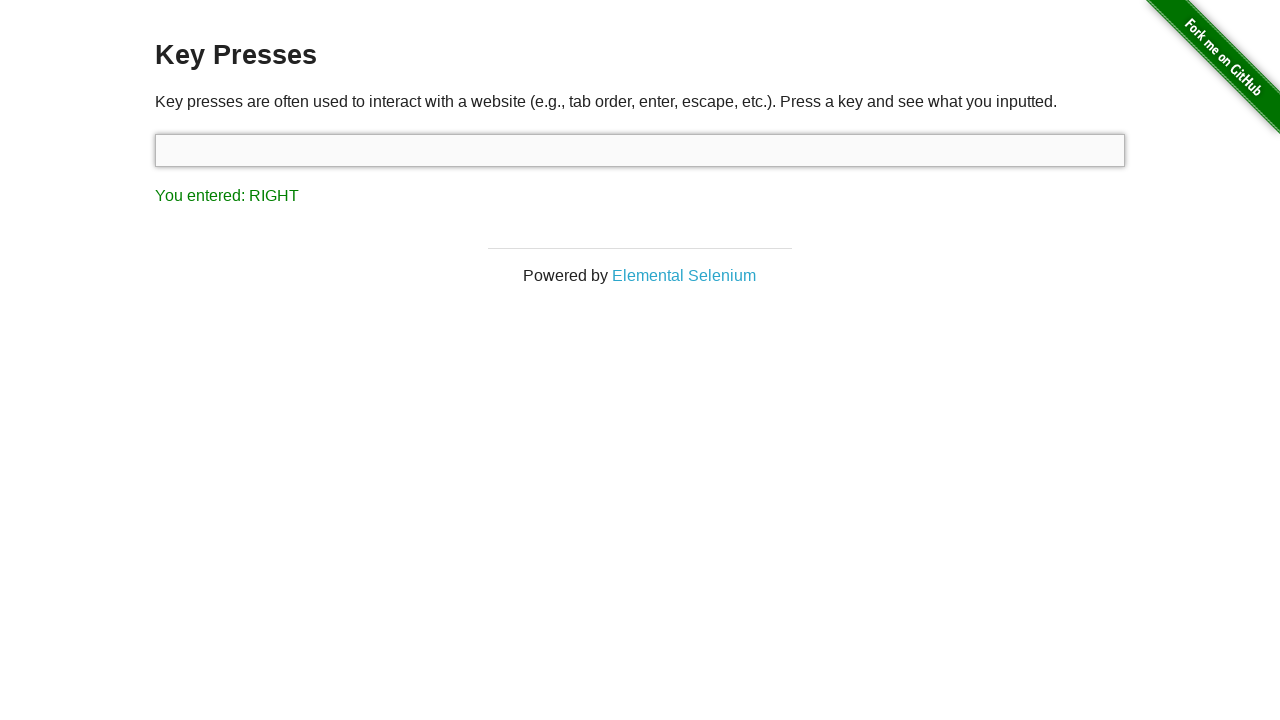

Located result element
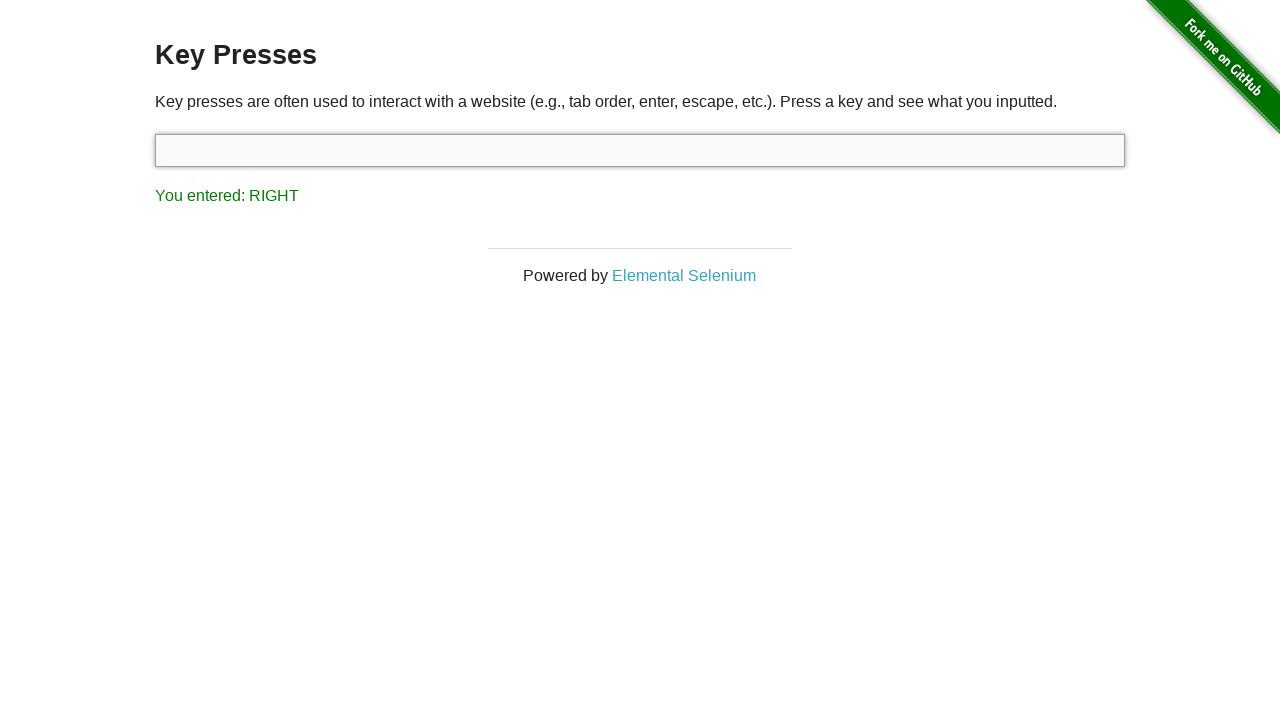

Verified result text shows 'You entered: RIGHT'
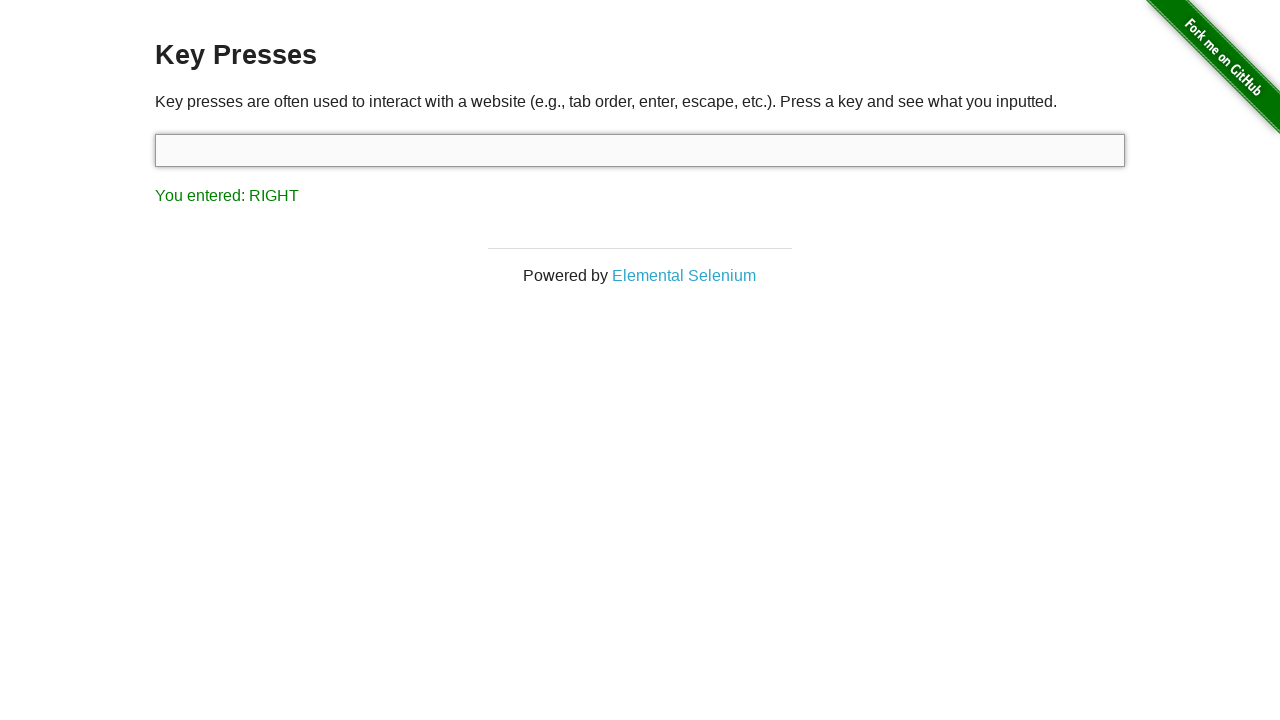

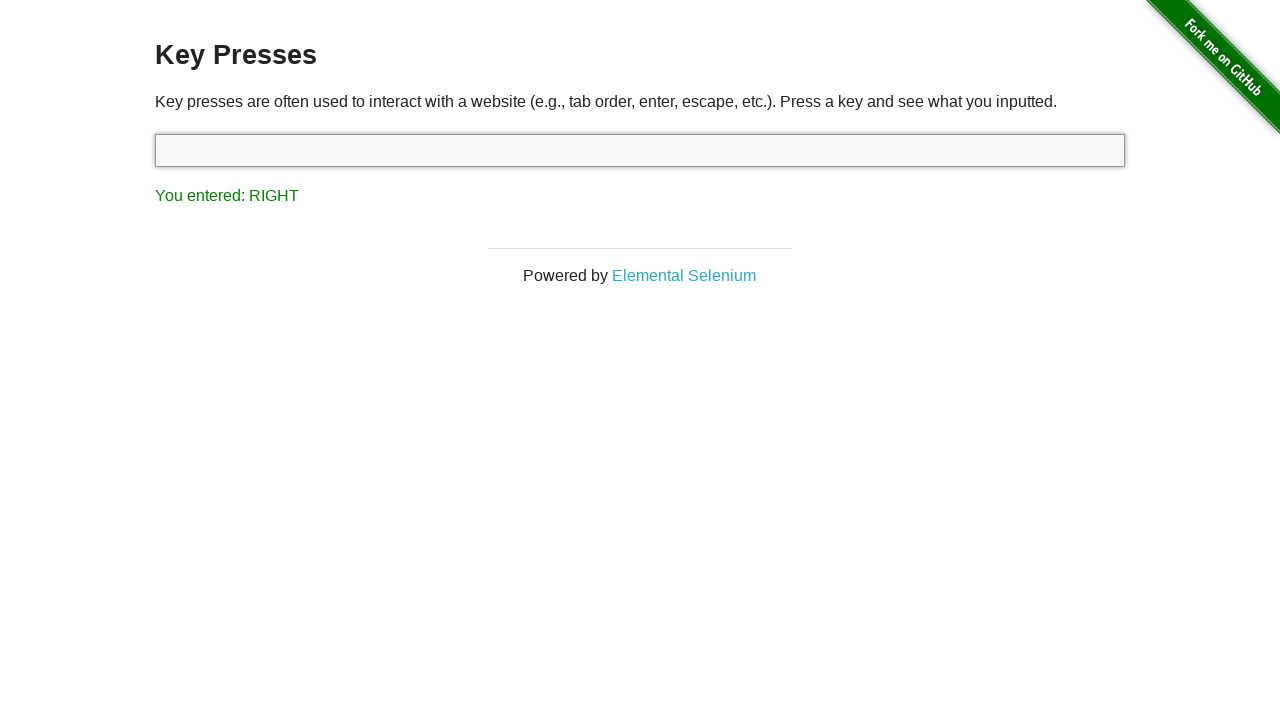